Tests filling the Idade field with maximum recorded age (122)

Starting URL: https://tc-1-final-parte1.vercel.app/

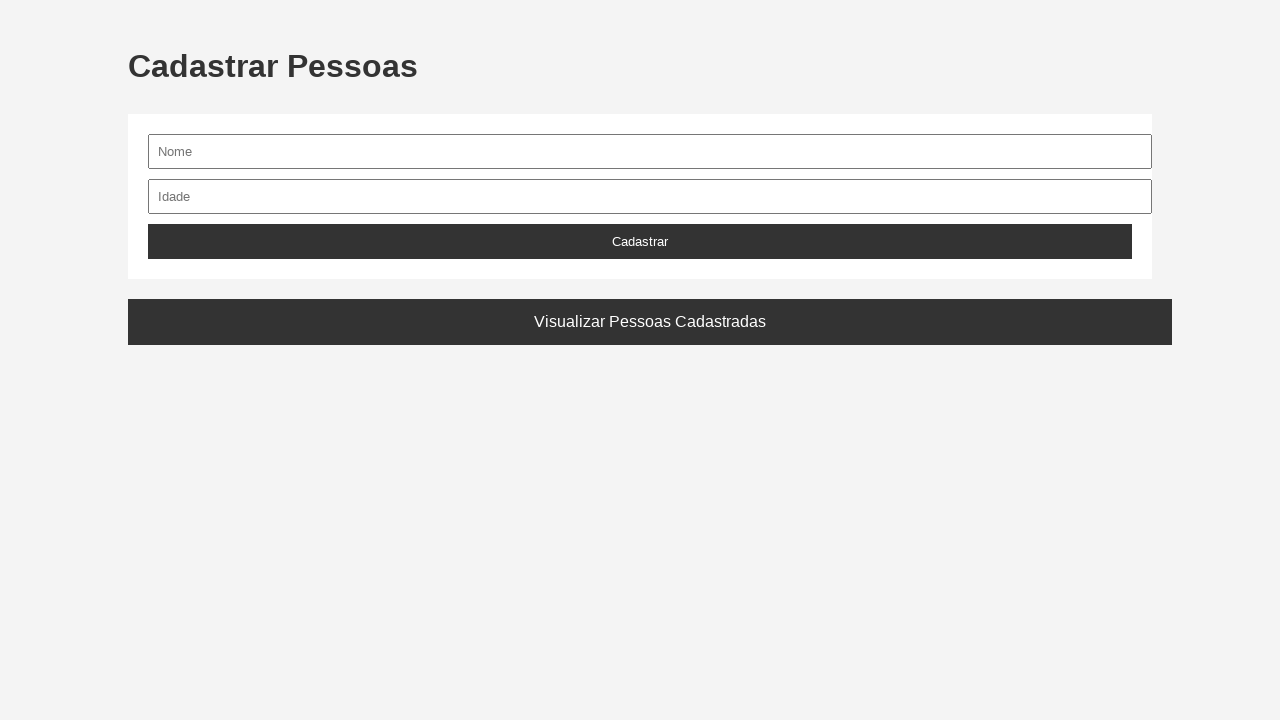

Waited for Idade input field to load
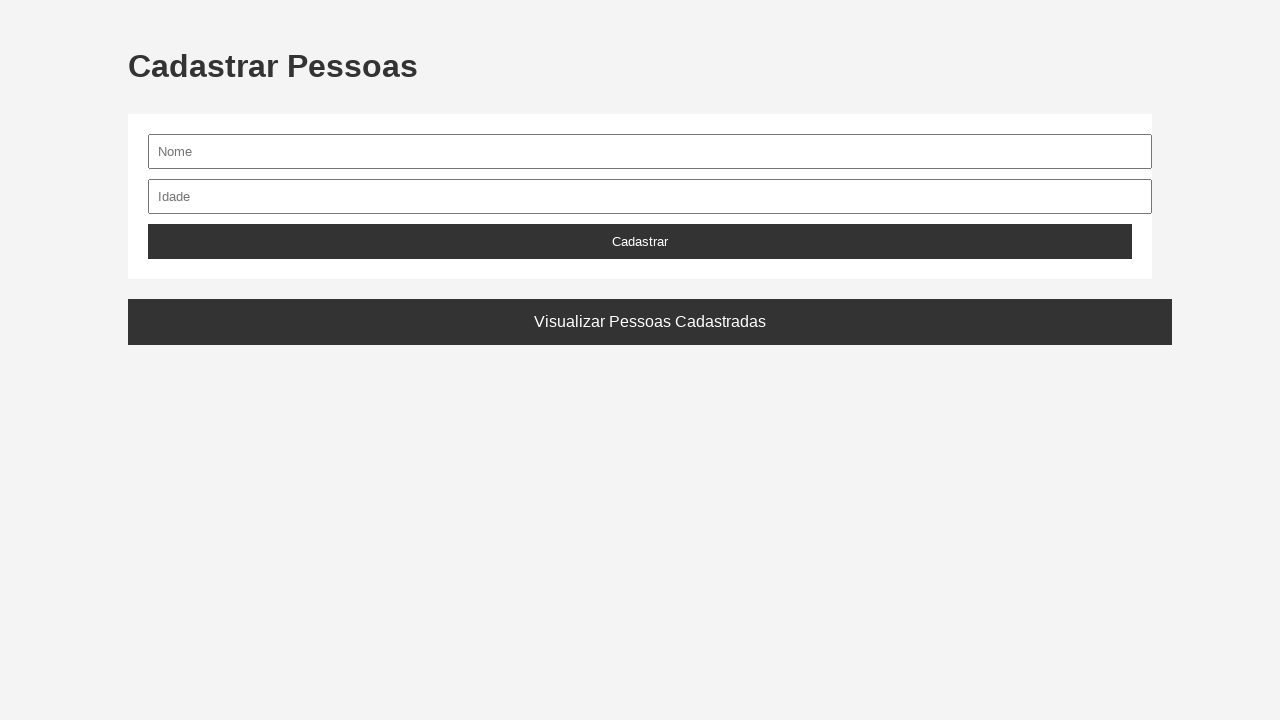

Filled Idade field with maximum recorded age value 122 on input[name='idade'], input#idade, input[type='number']
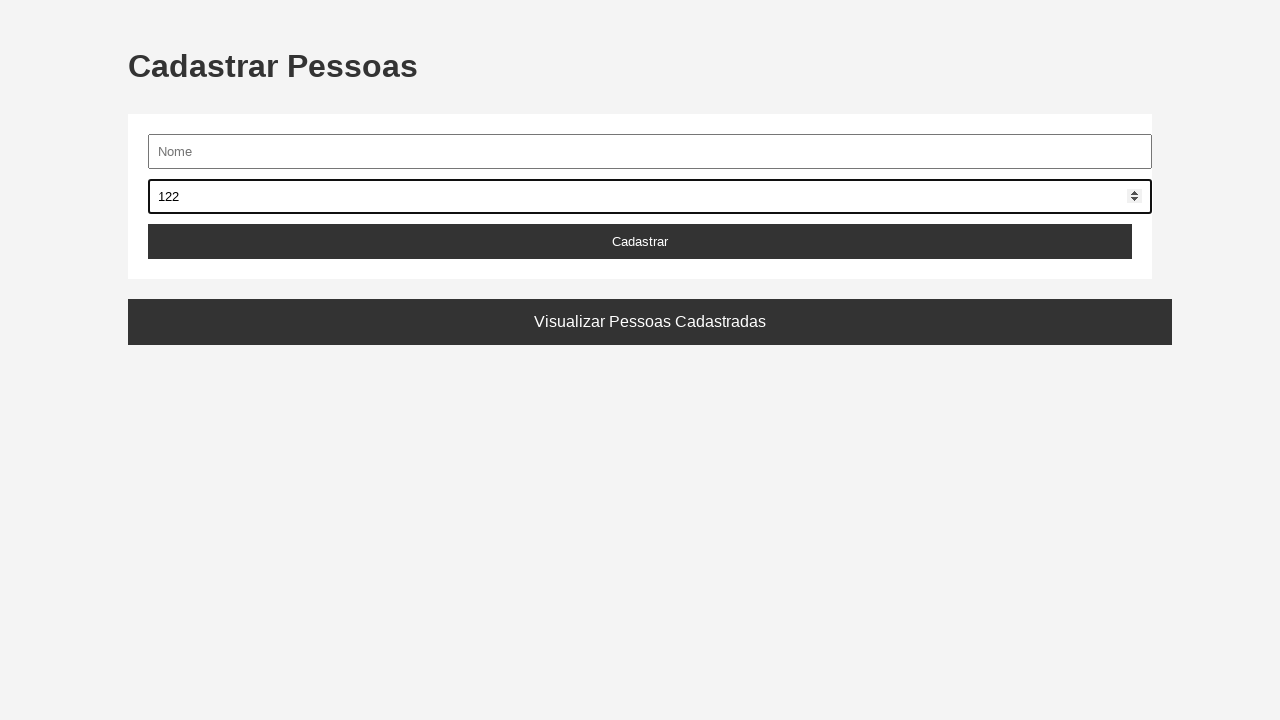

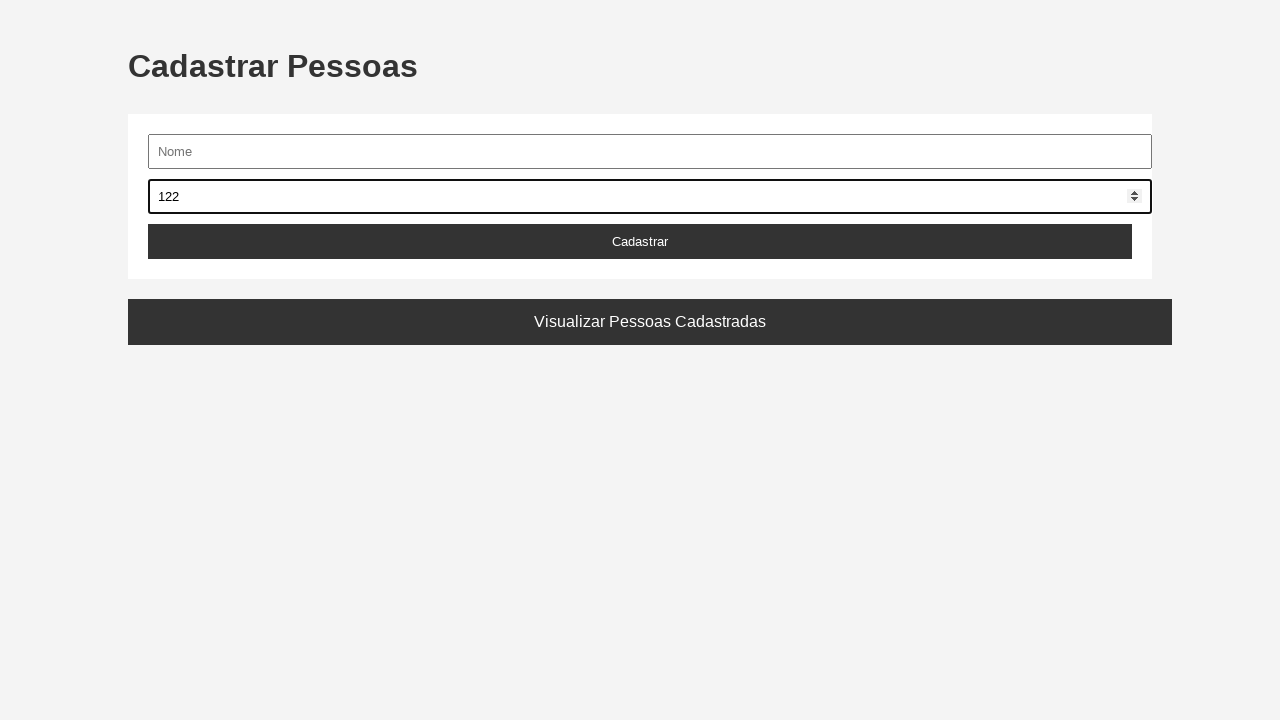